Tests that new todo items are appended to the bottom of the list by creating 3 items and verifying the count

Starting URL: https://demo.playwright.dev/todomvc

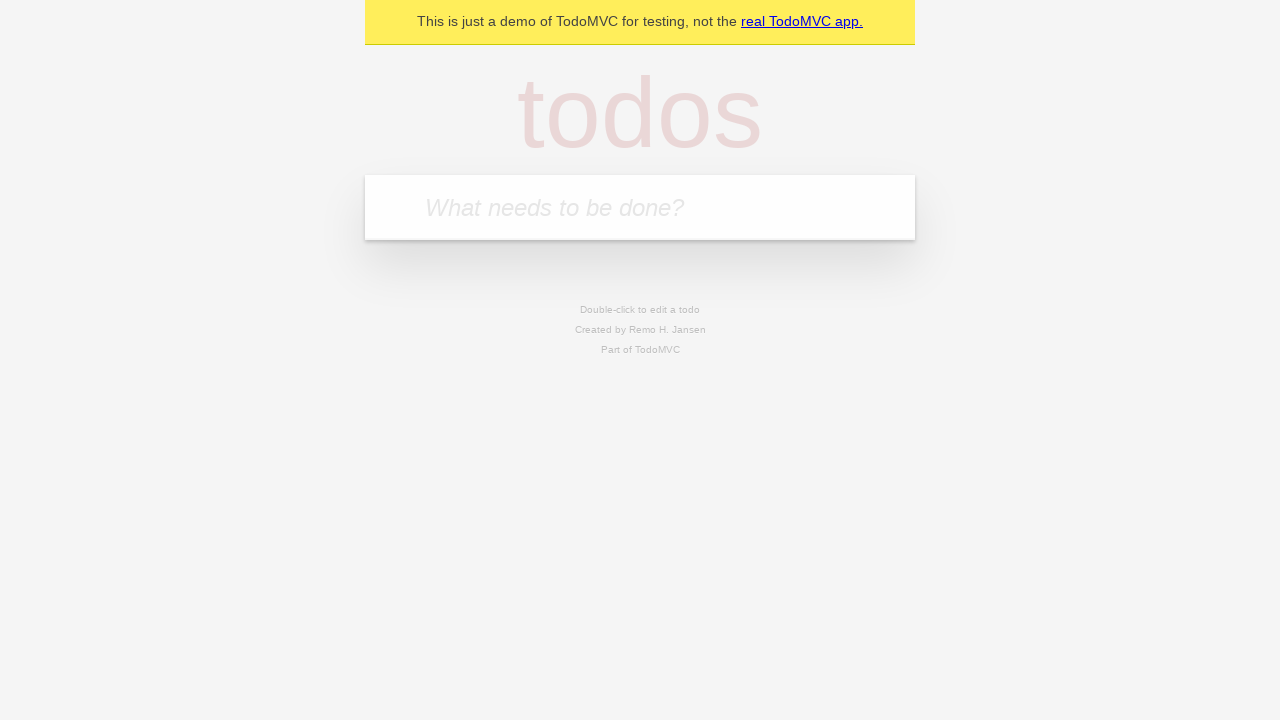

Filled todo input with 'buy some cheese' on internal:attr=[placeholder="What needs to be done?"i]
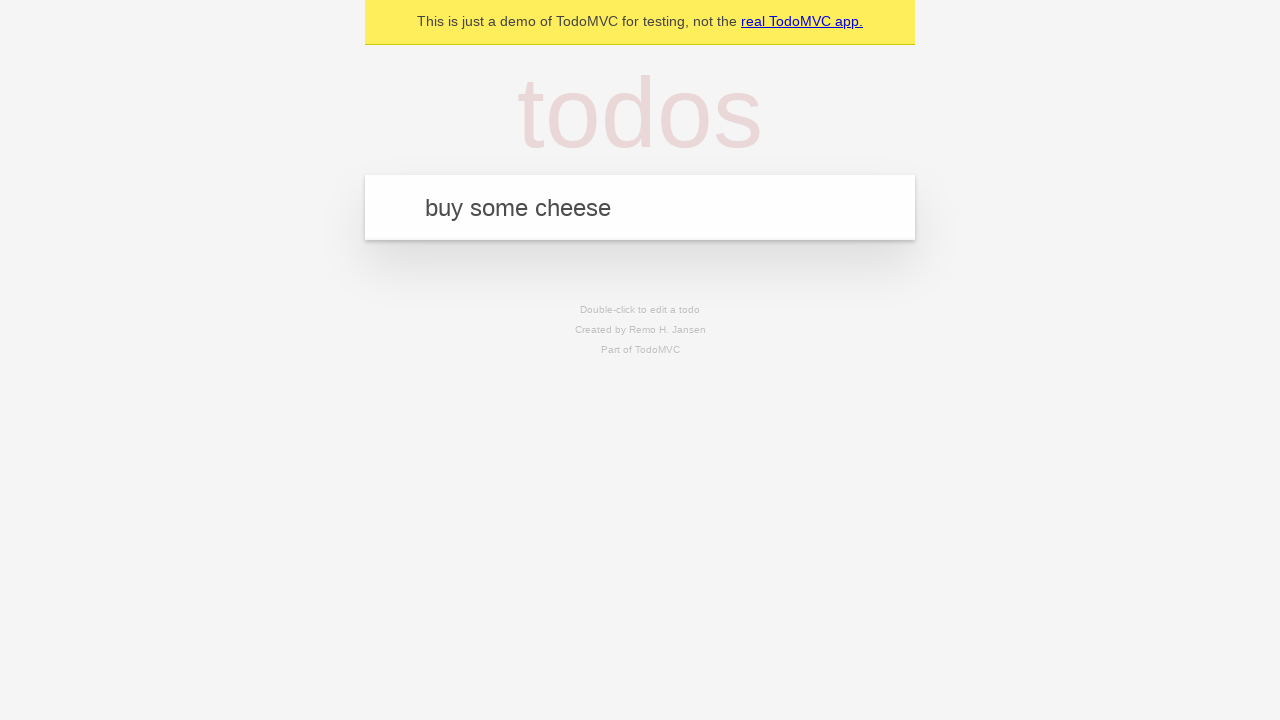

Pressed Enter to create first todo item on internal:attr=[placeholder="What needs to be done?"i]
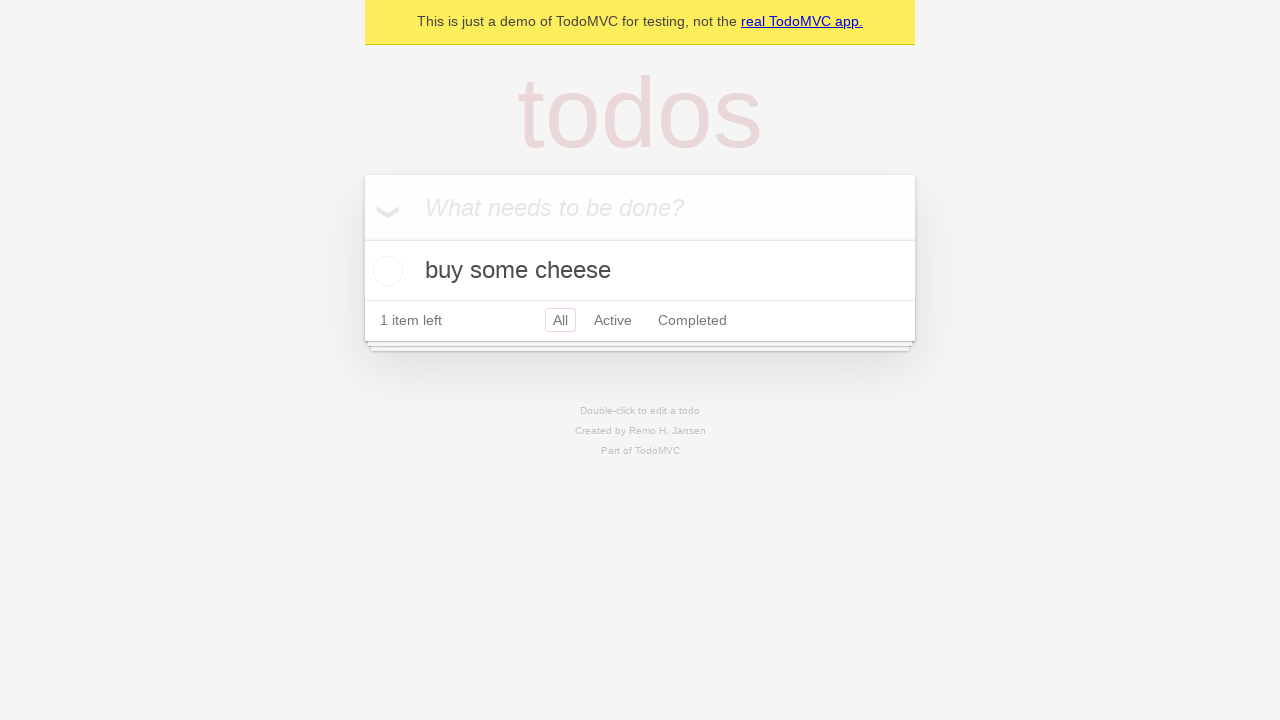

Filled todo input with 'feed the cat' on internal:attr=[placeholder="What needs to be done?"i]
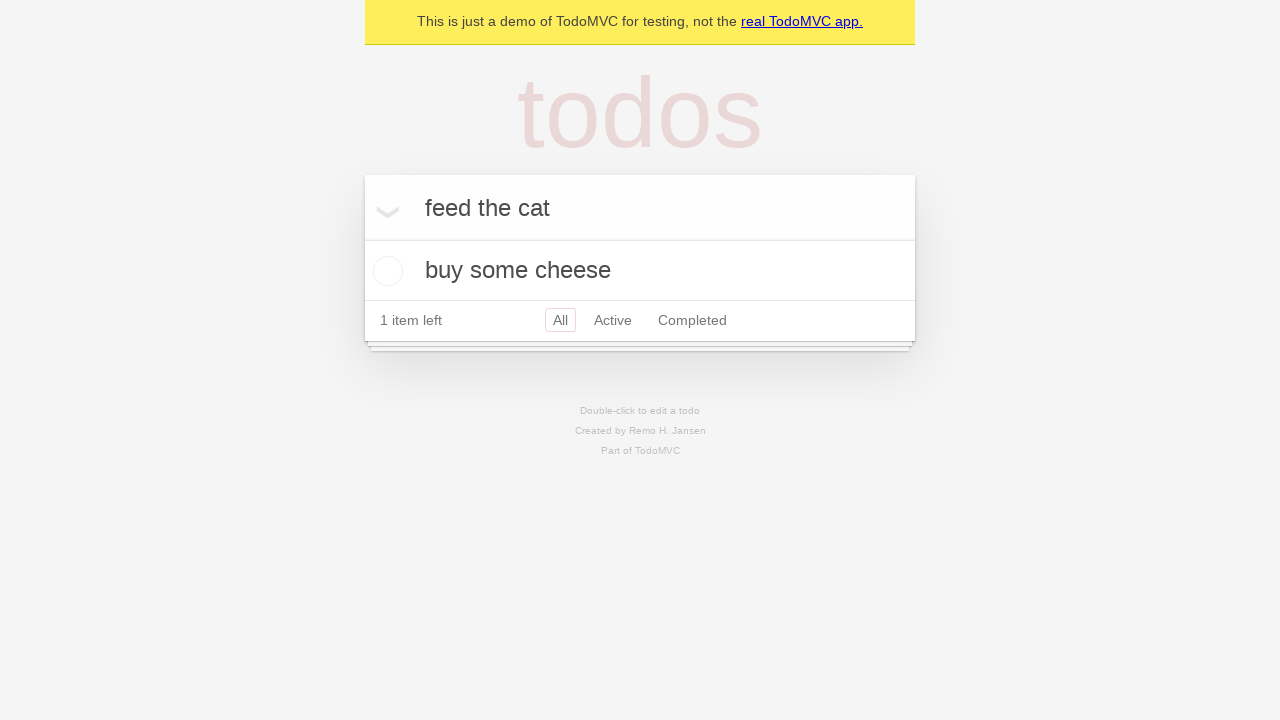

Pressed Enter to create second todo item on internal:attr=[placeholder="What needs to be done?"i]
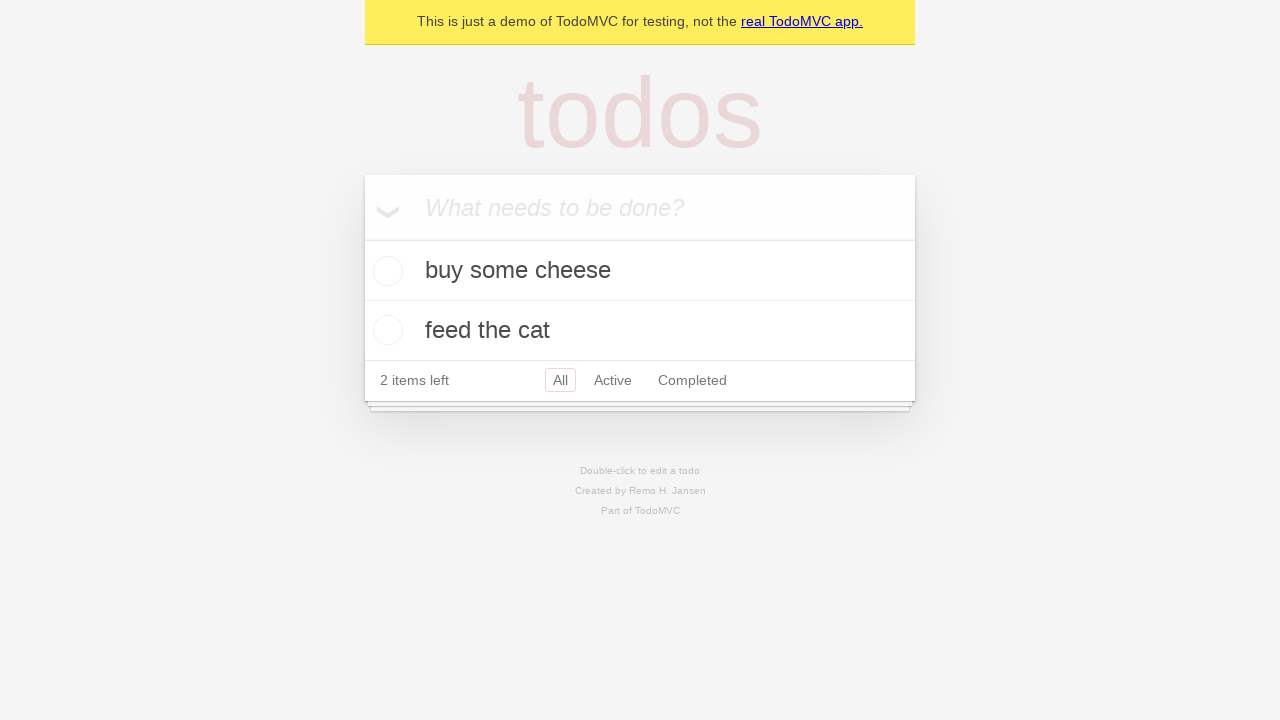

Filled todo input with 'book a doctors appointment' on internal:attr=[placeholder="What needs to be done?"i]
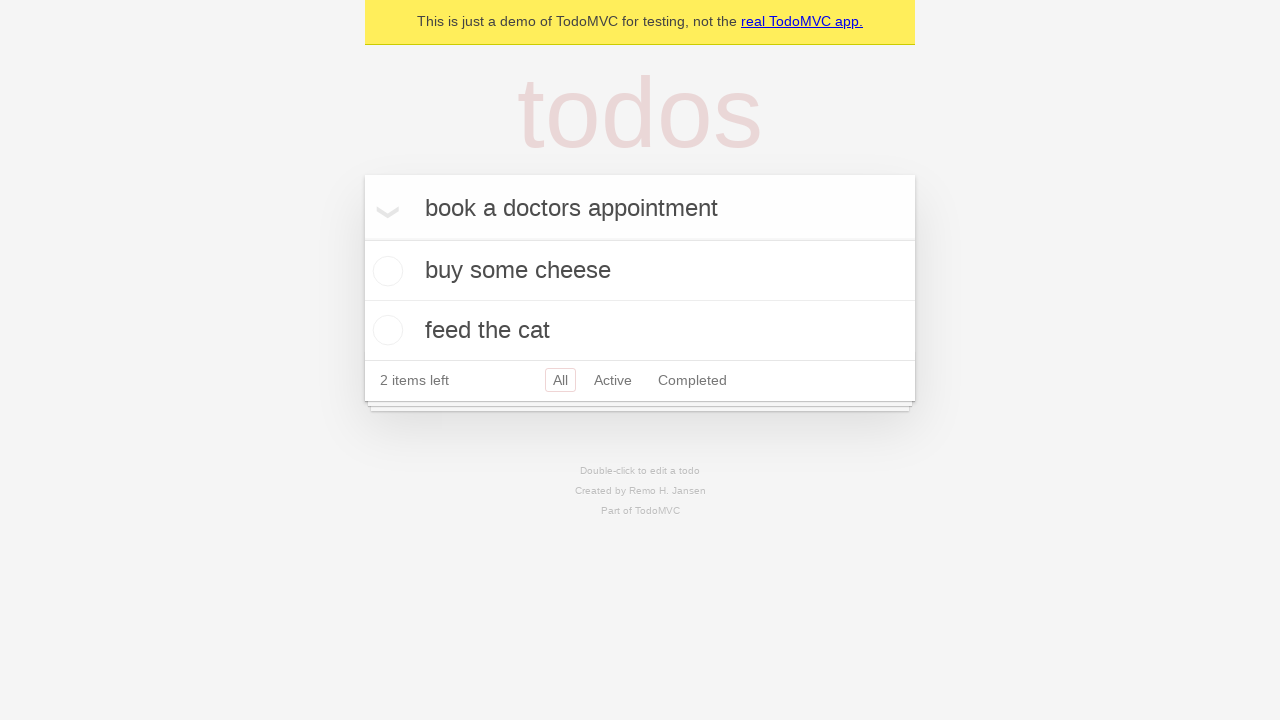

Pressed Enter to create third todo item on internal:attr=[placeholder="What needs to be done?"i]
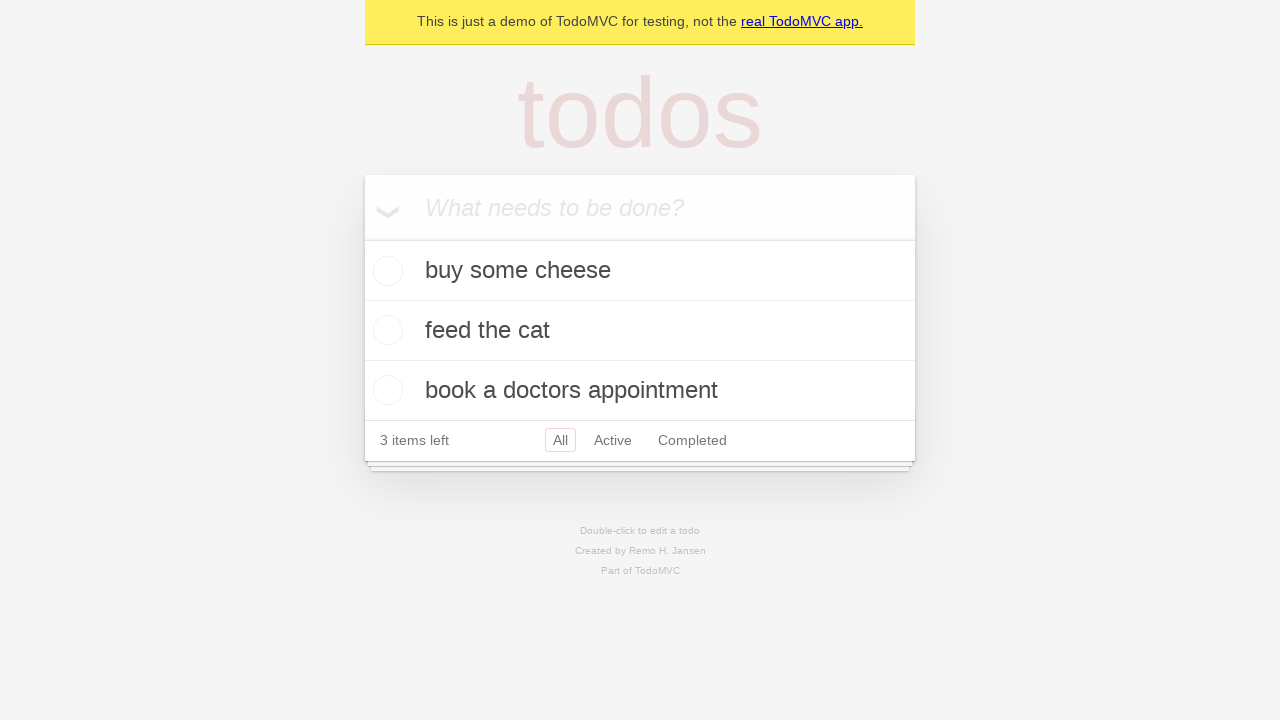

Waited for third todo item to appear - all items loaded
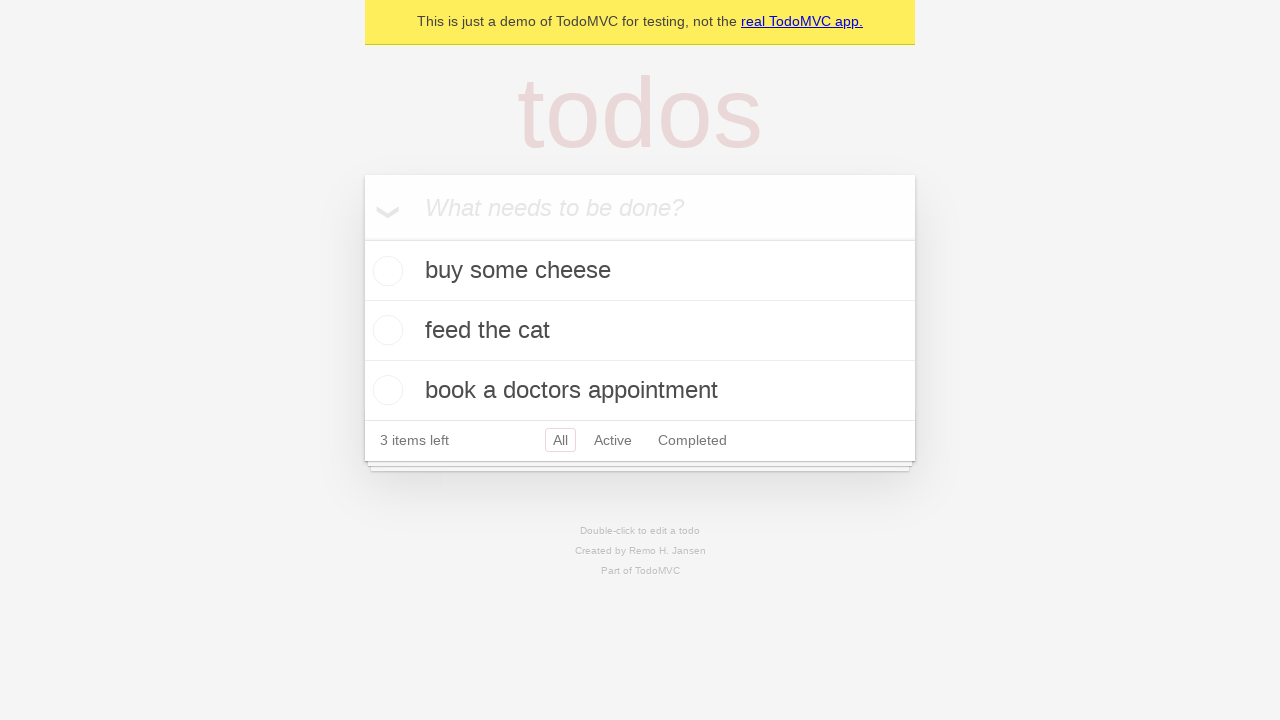

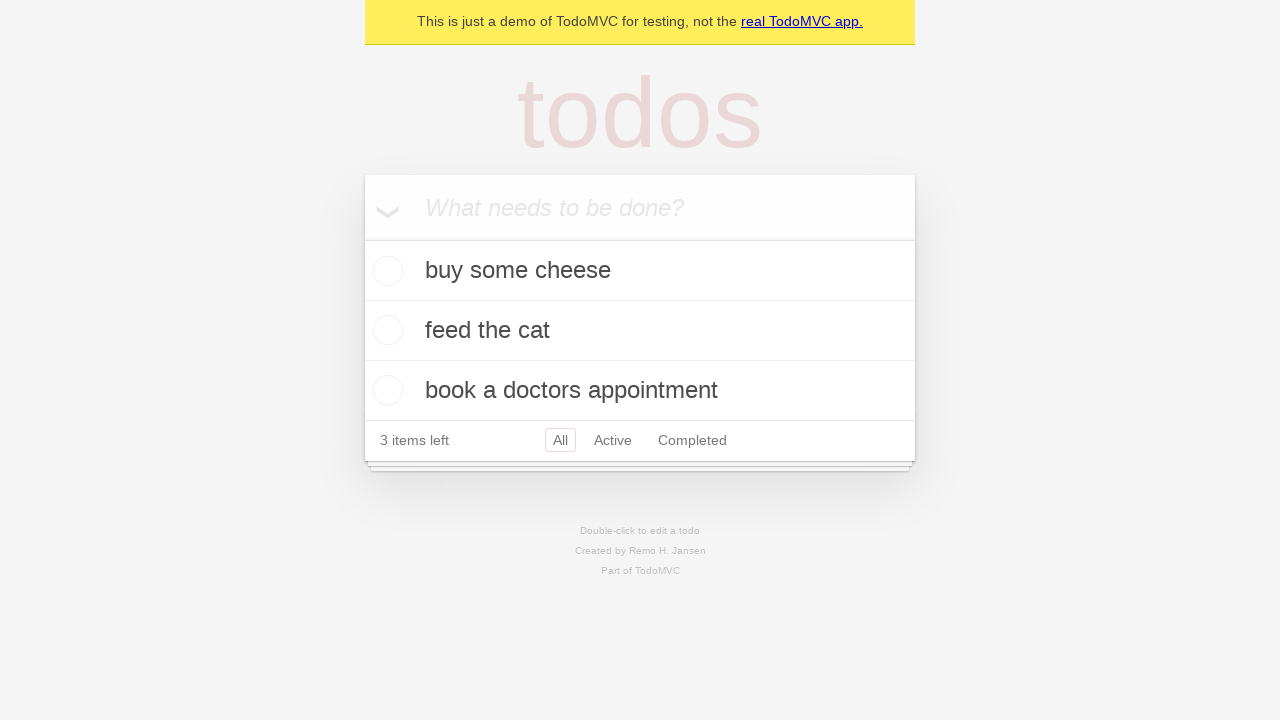